Tests clicking a checkbox and then clicking the Remove button on the dynamic controls page

Starting URL: http://the-internet.herokuapp.com/dynamic_controls

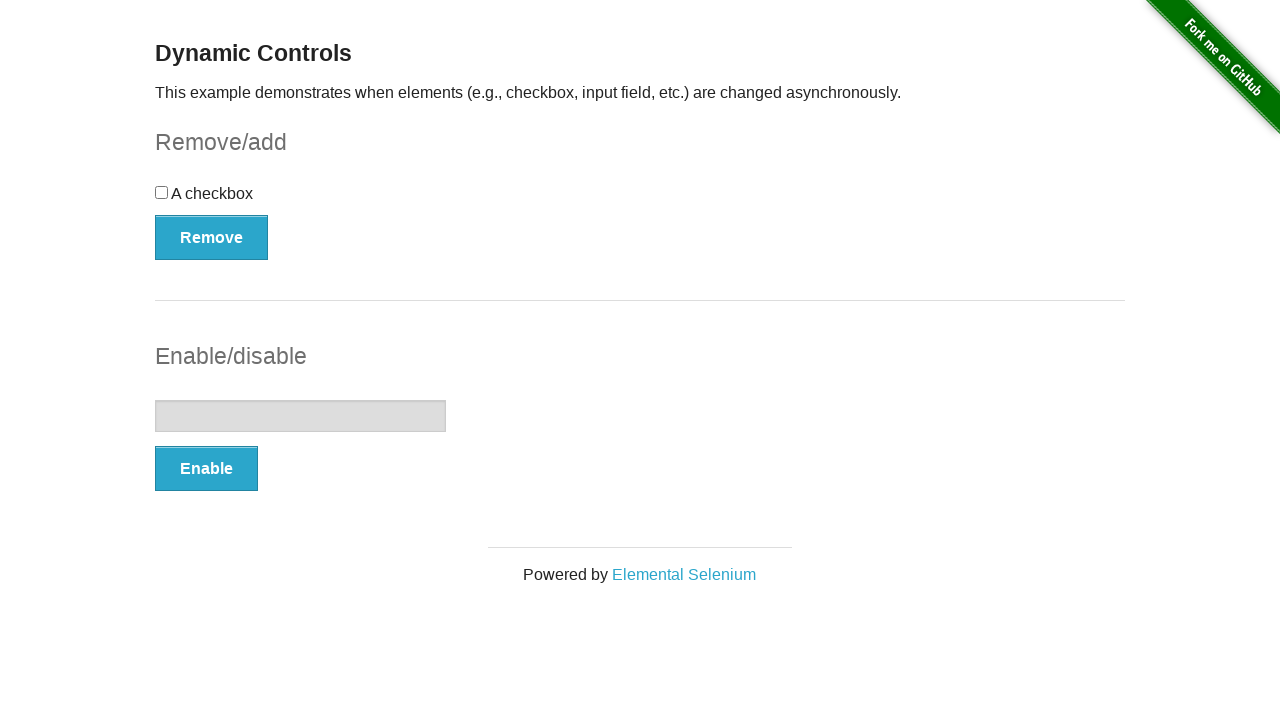

Navigated to dynamic controls page
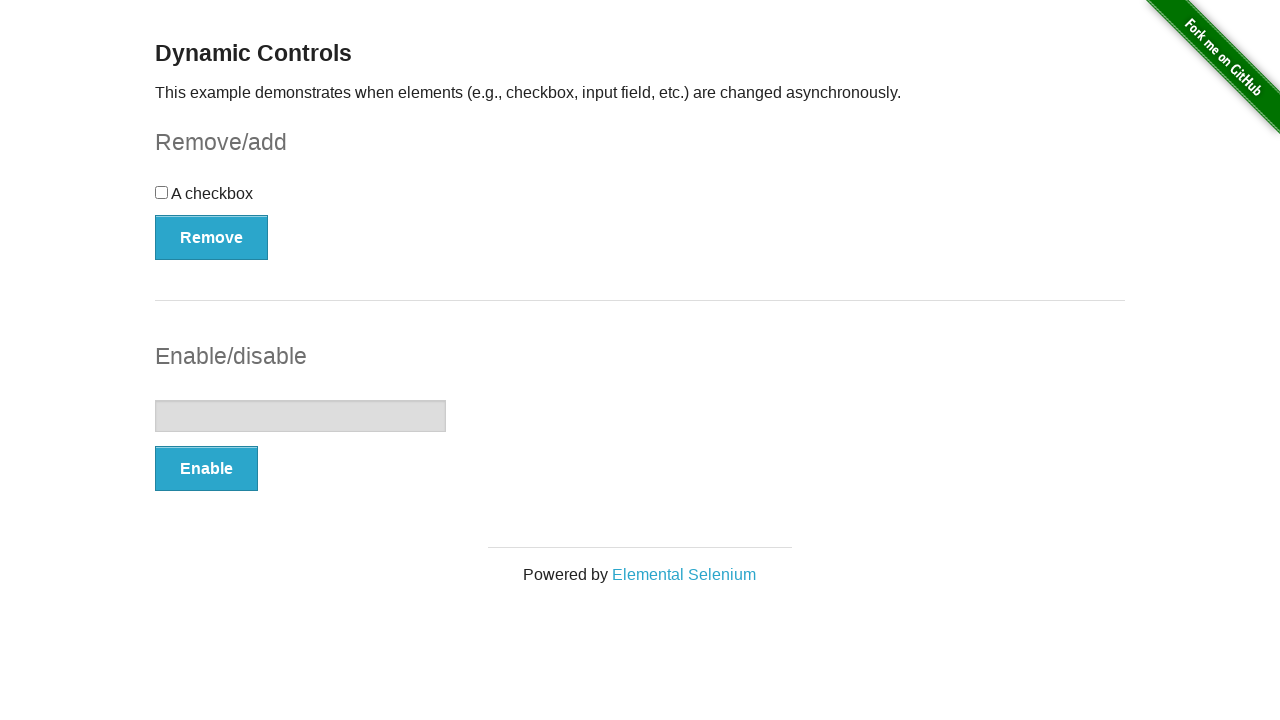

Clicked the checkbox at (162, 192) on #checkbox input[type='checkbox']
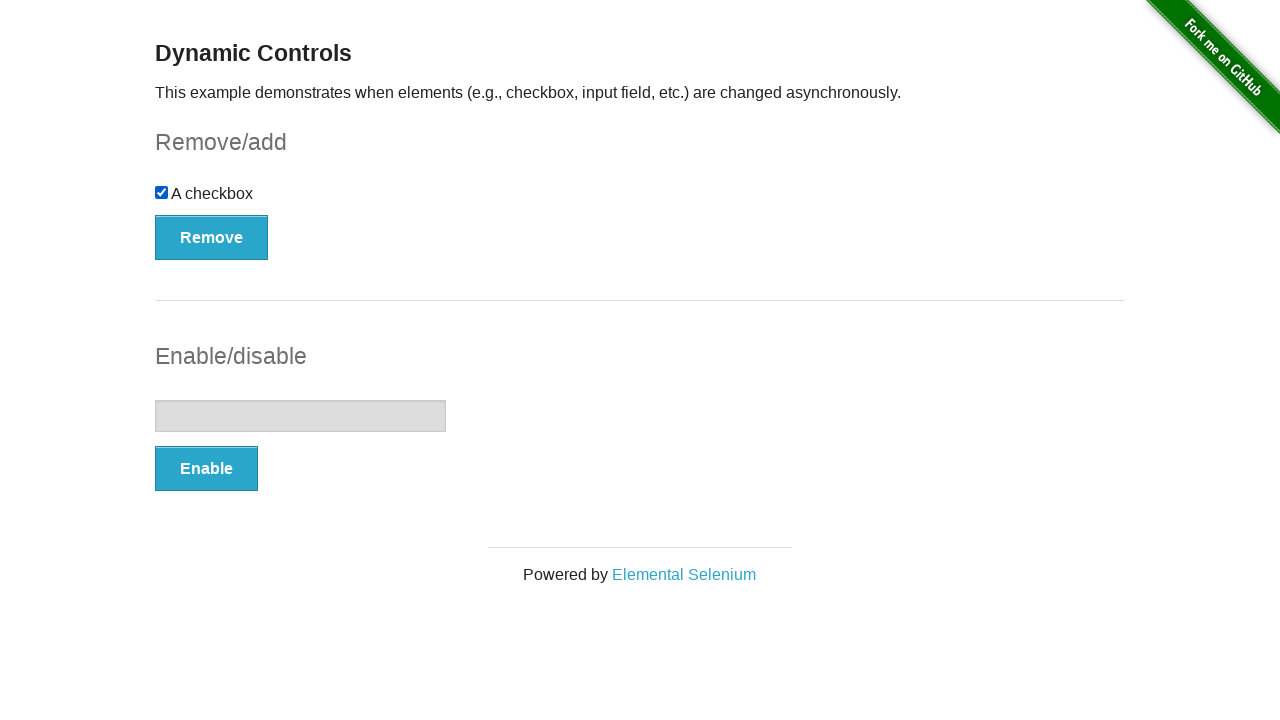

Clicked the Remove button at (212, 237) on #checkbox-example button[type='button']
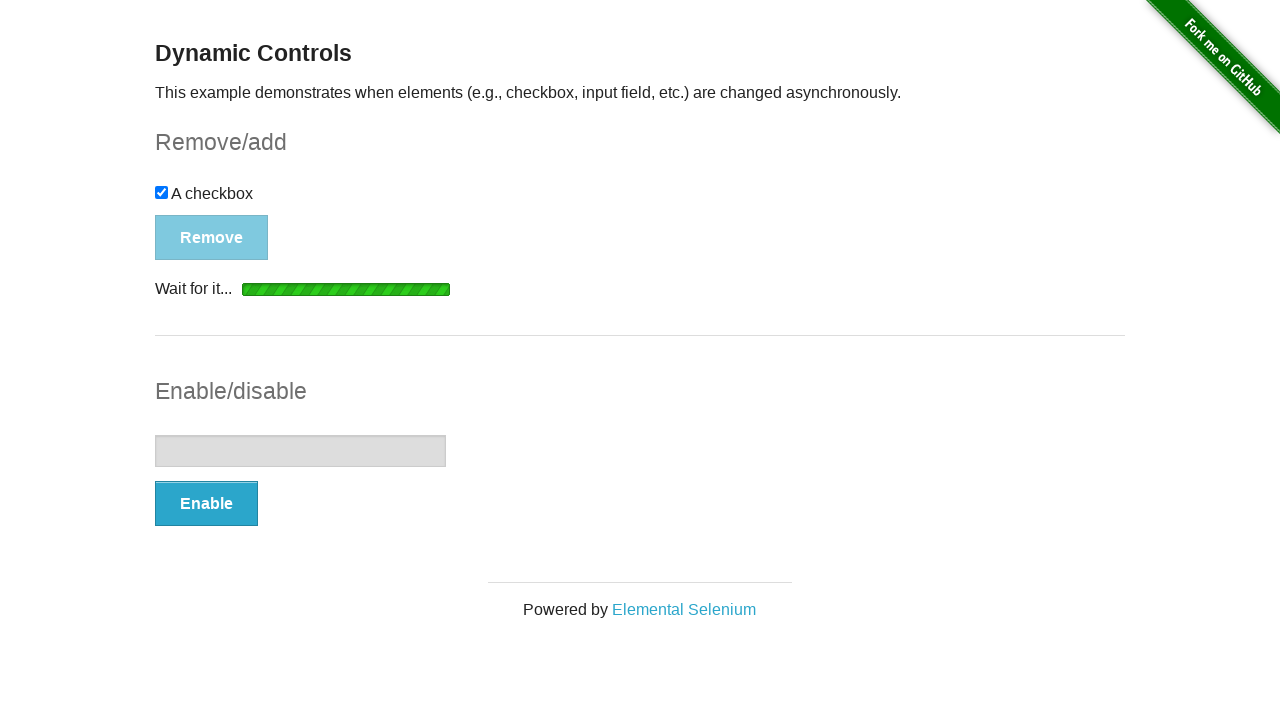

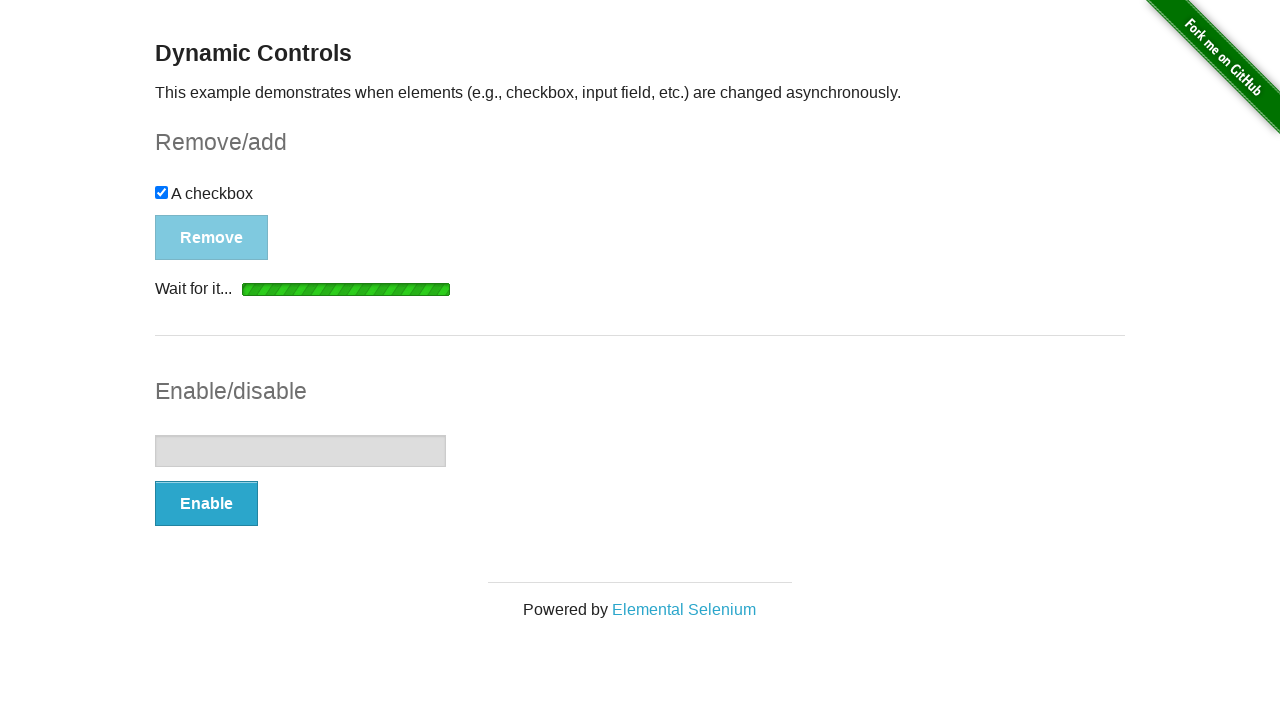